Fills out a Google Form for attendance tracking by entering a student ID, selecting attendance type (1-hour group study), selecting room location (D430), and submitting the form.

Starting URL: https://docs.google.com/forms/d/1sjD-62V_m5B6PAf28PiX7K17U8XNyo8vGAjbtiRZ9oI

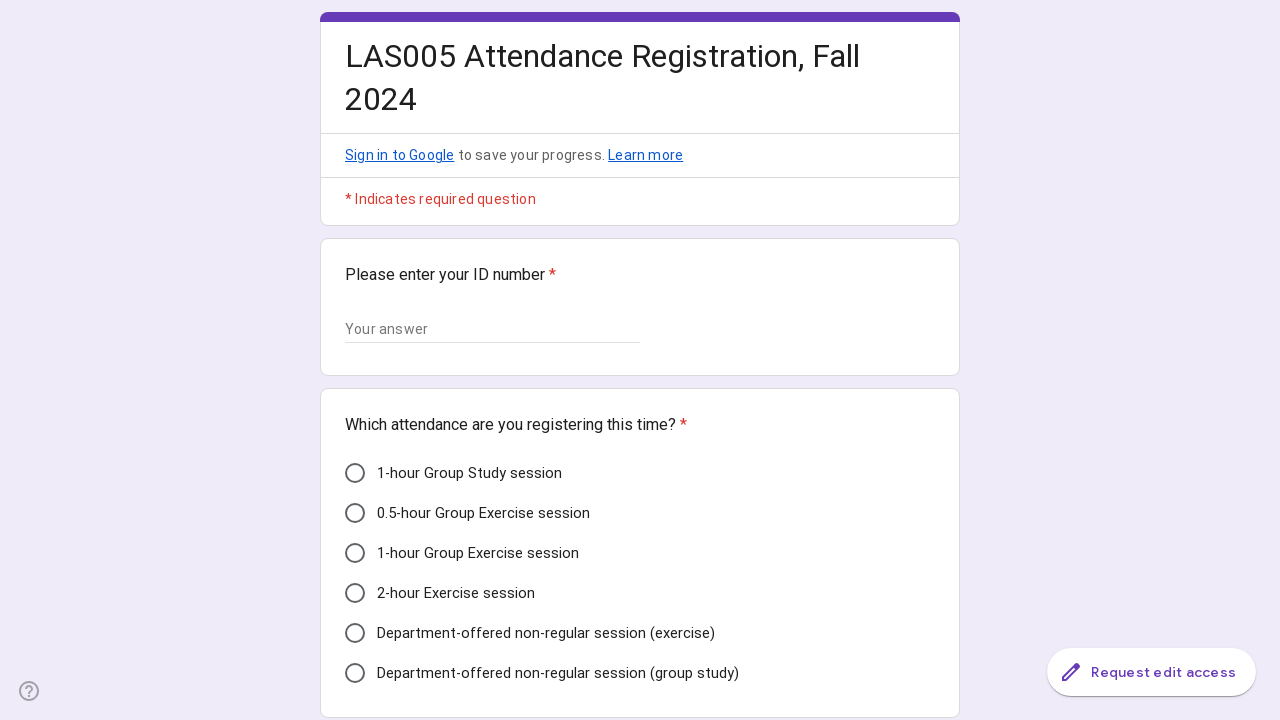

Waited for form to load - text input field appeared
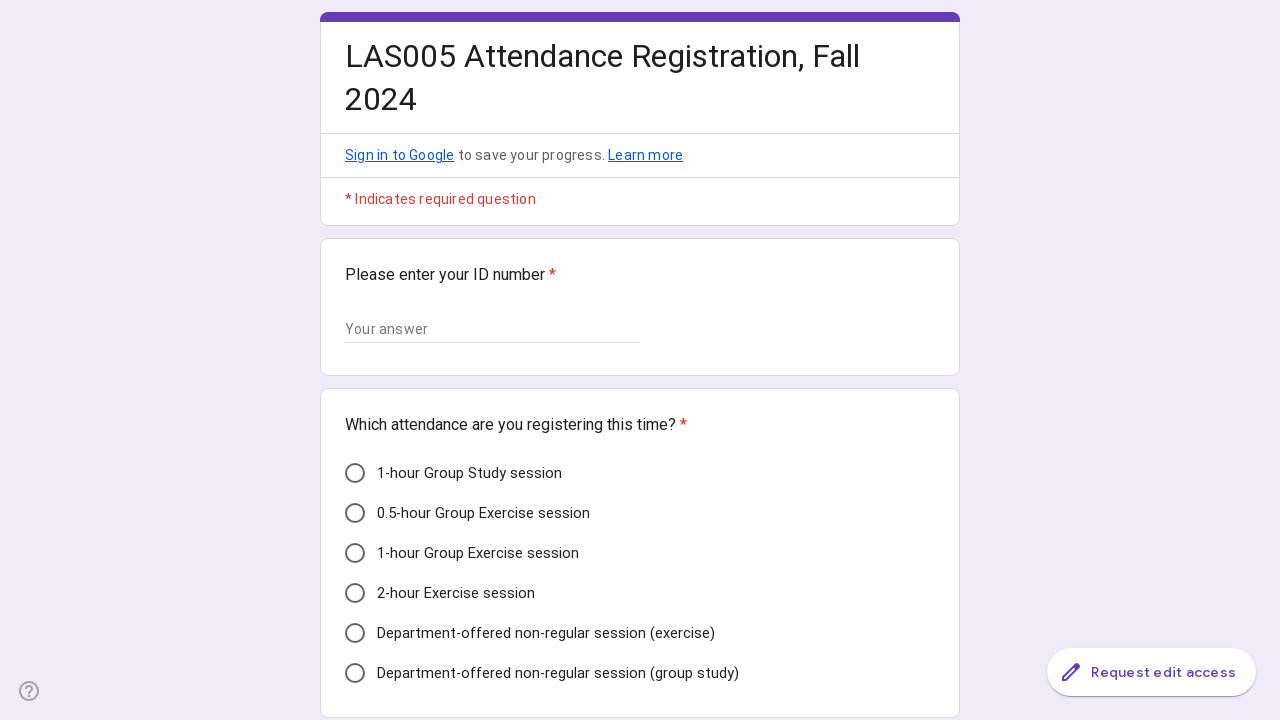

Filled student ID field with '210249' on input[type="text"]
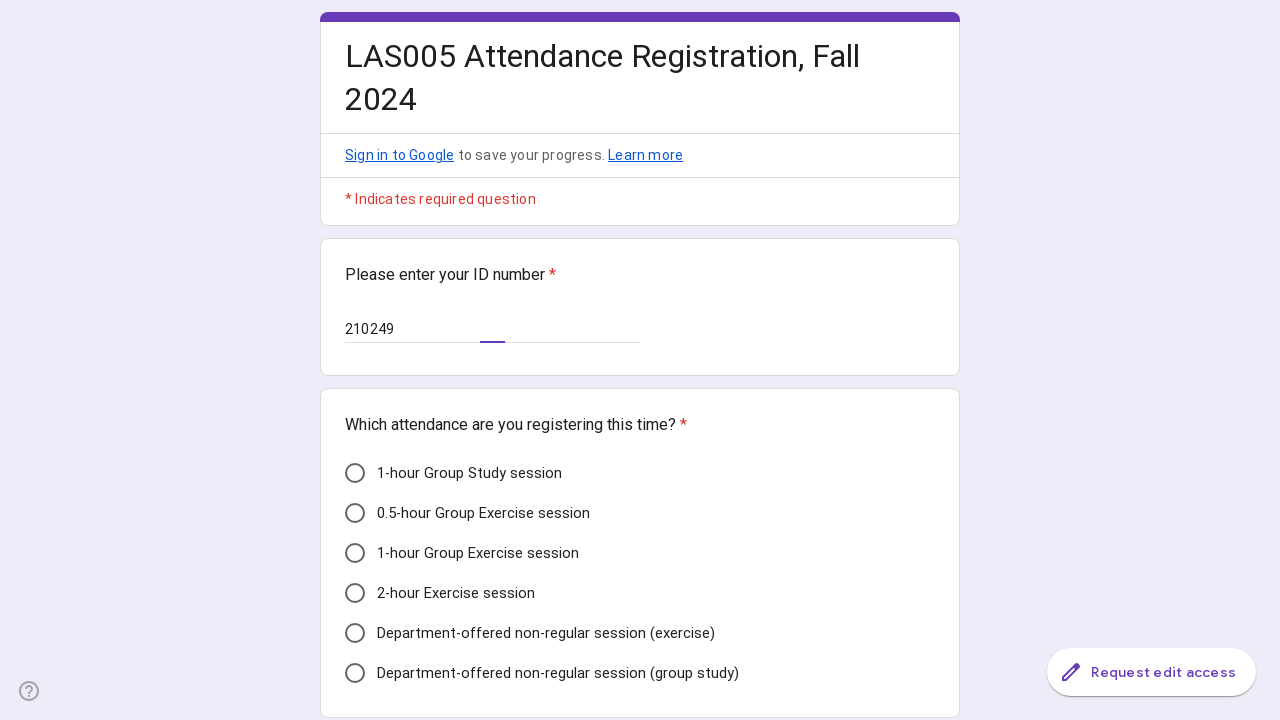

Selected attendance type '1-hour group study' at (355, 553) on (//div[@role='radio'])[3]
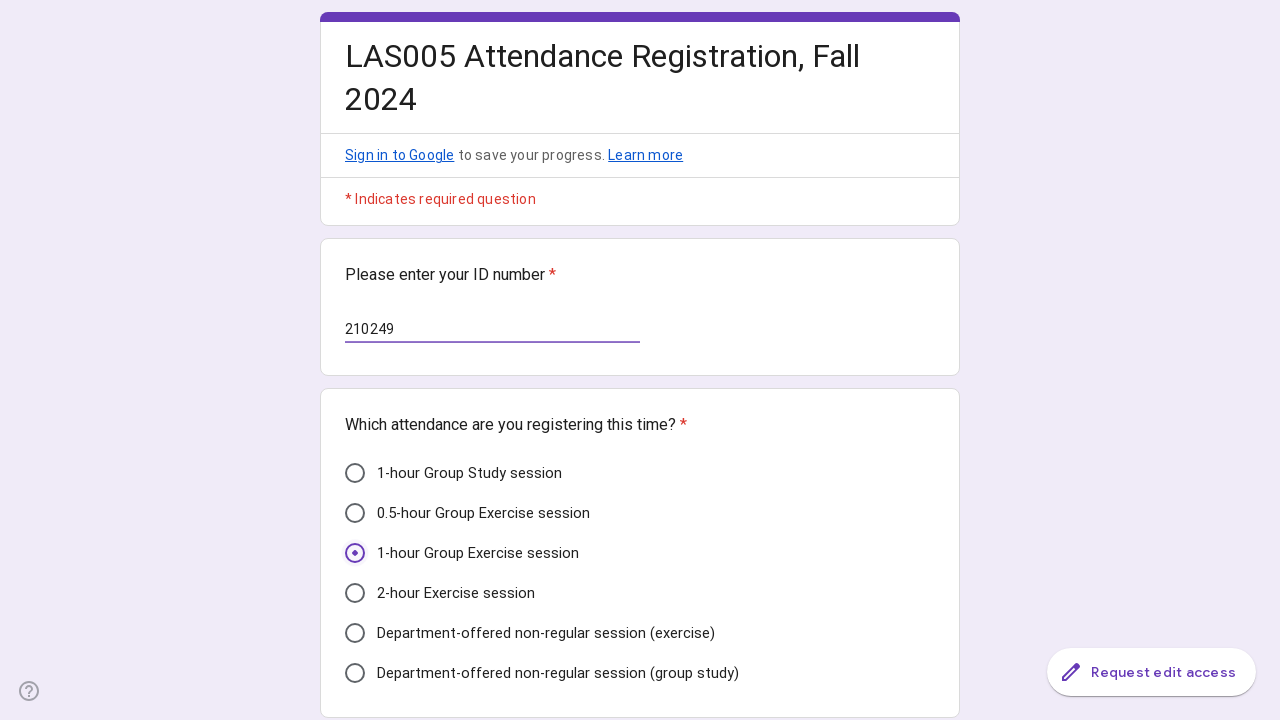

Selected room location 'D430' at (355, 360) on xpath=//div[@id='i34']/div[3]/div[1]
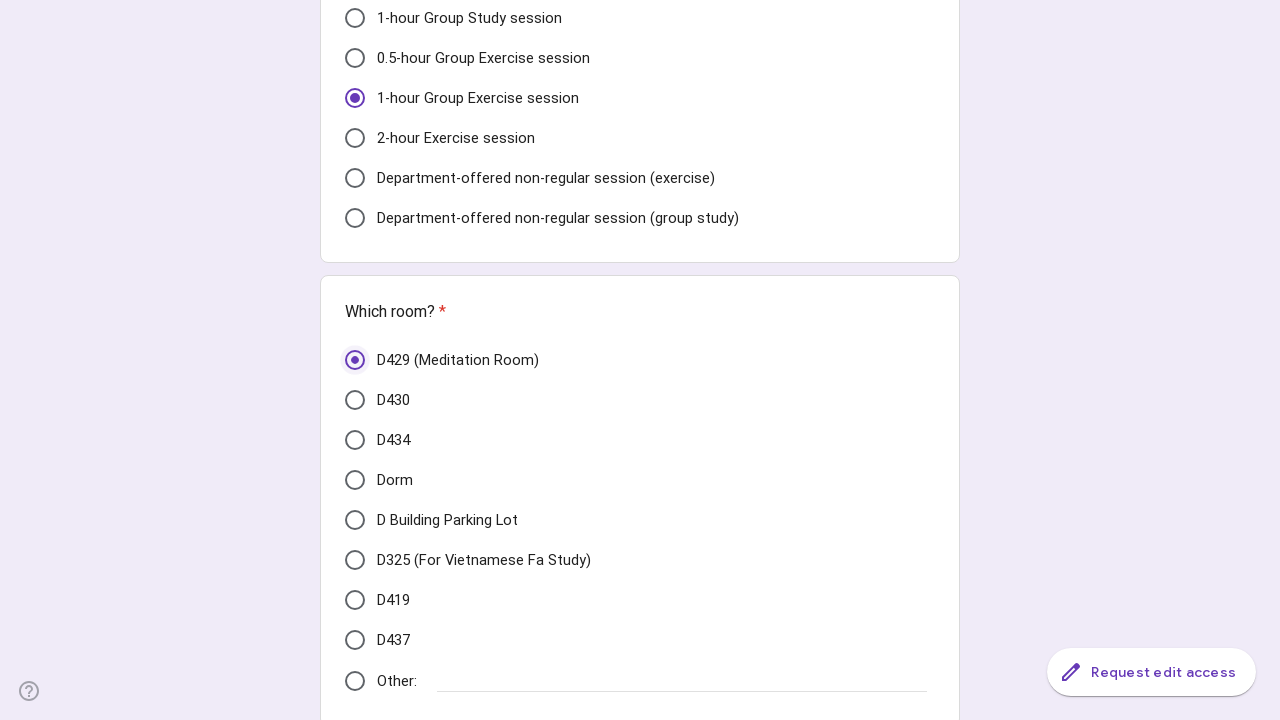

Clicked Submit button to submit the form at (369, 533) on xpath=//span[contains(text(),'Submit')]
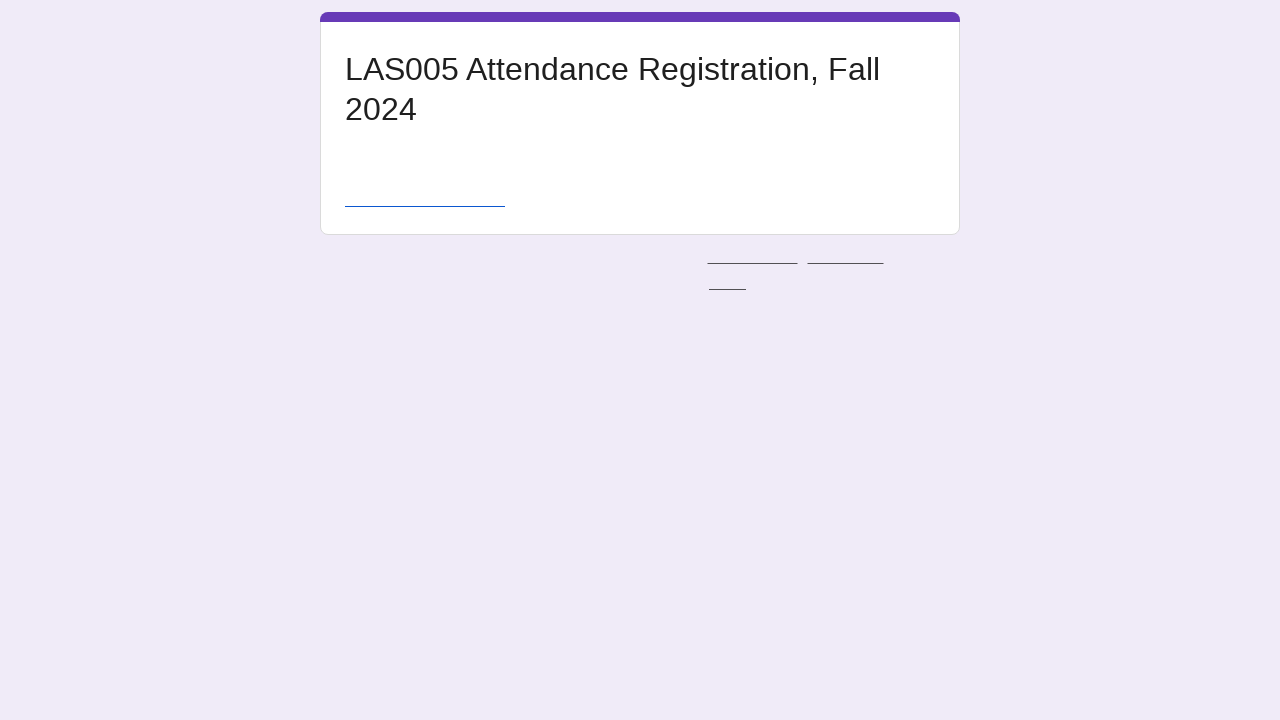

Form submission completed - page reached network idle state
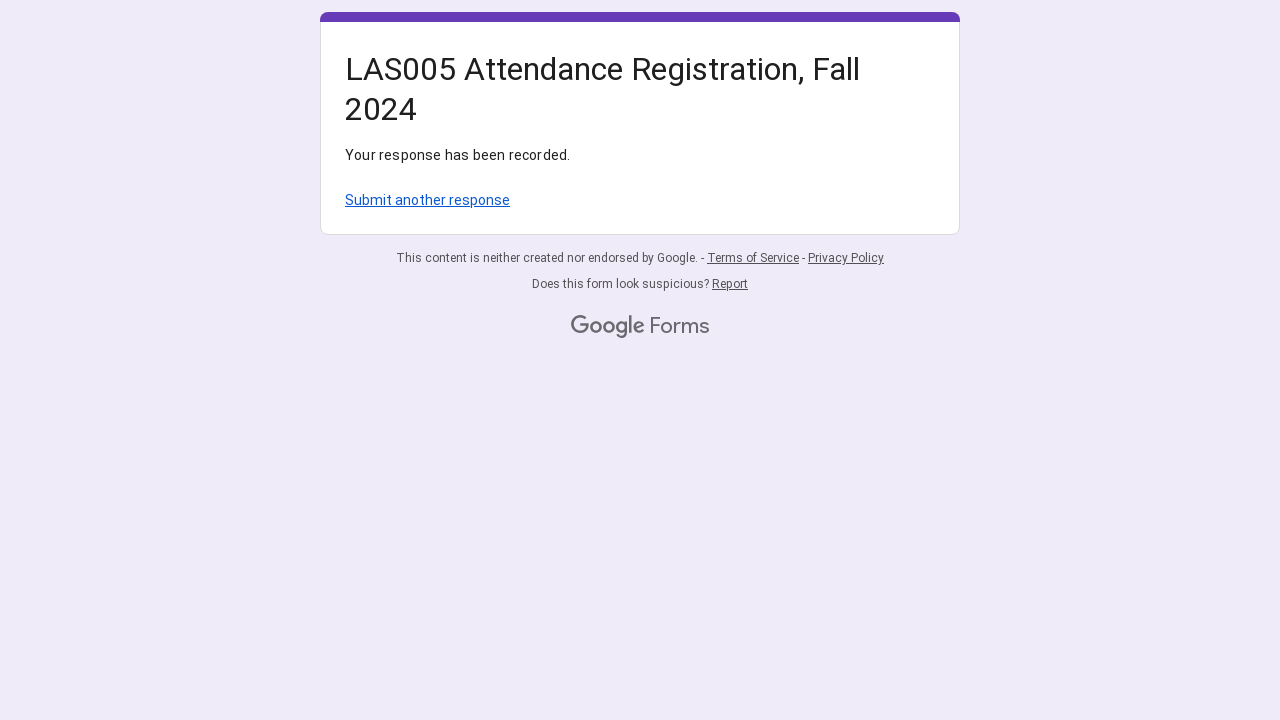

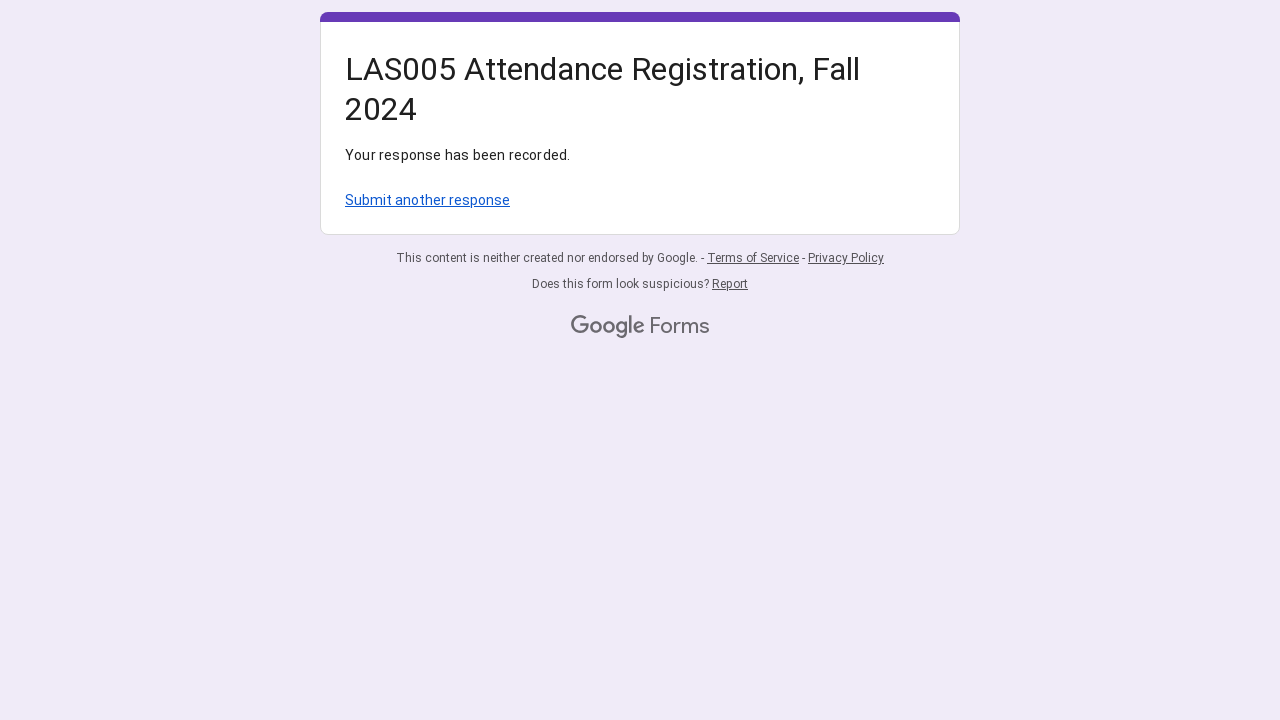